Simple test that navigates to Platzi website to verify the page loads correctly

Starting URL: https://www.platzi.com

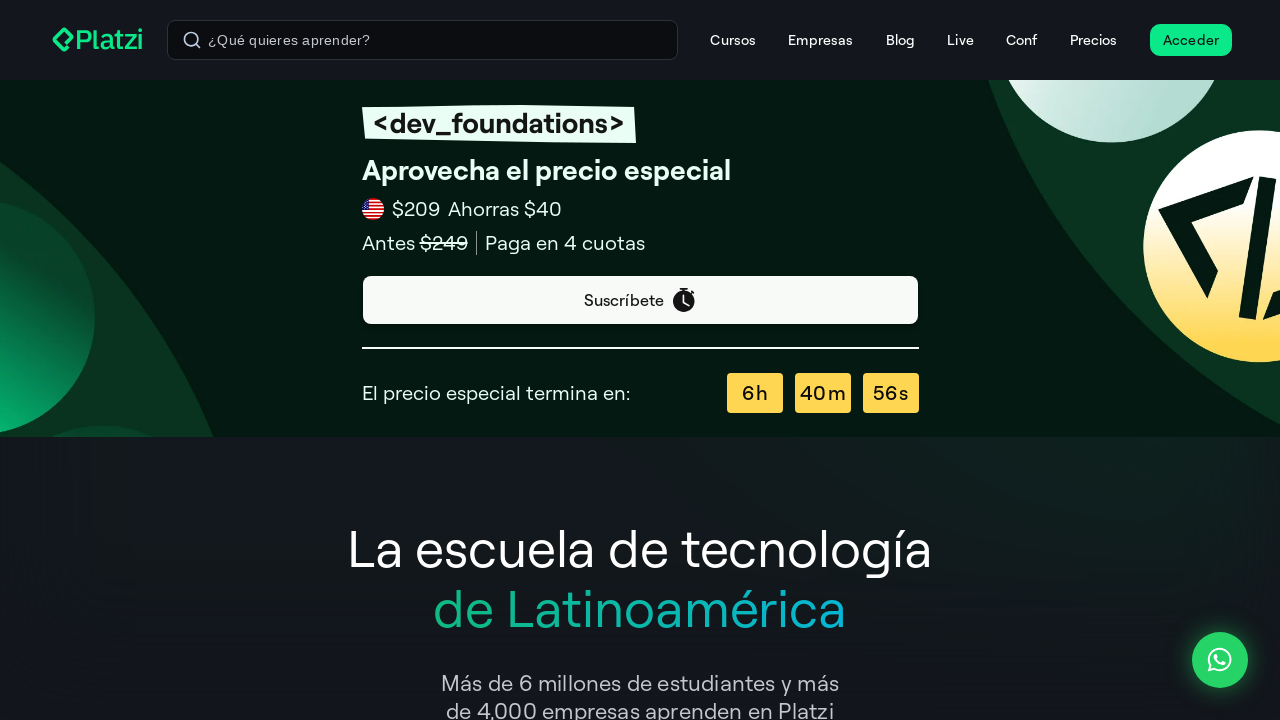

Waited for page DOM content to load
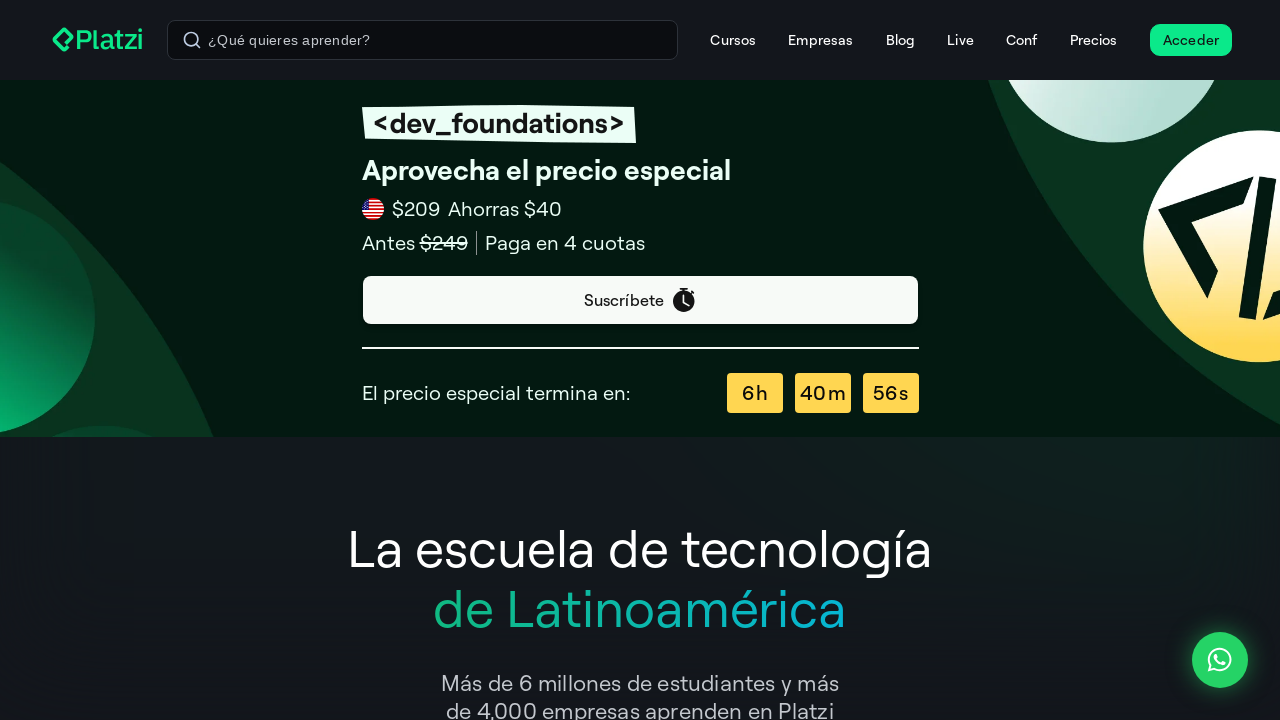

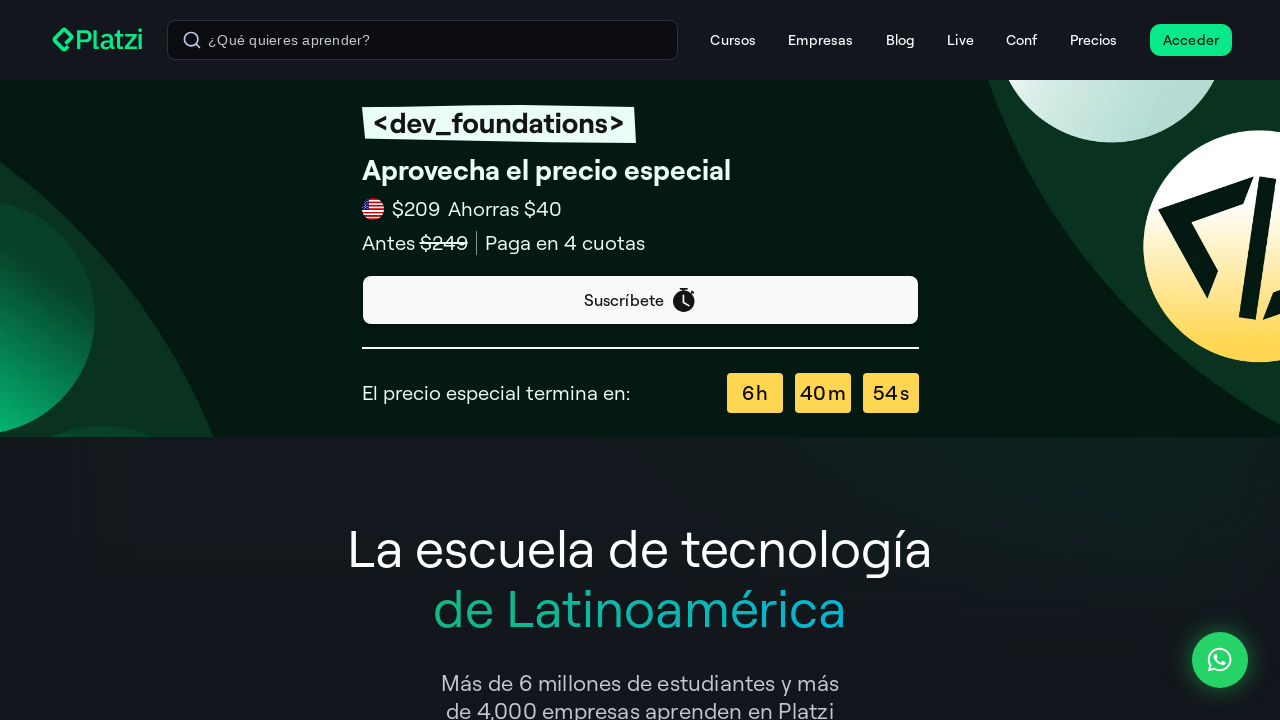